Tests the Add/Remove Elements functionality by clicking the "Add Element" button to create a Delete button, verifying it appears, then clicking Delete and verifying the element is removed from the page.

Starting URL: https://practice.cydeo.com/add_remove_elements/

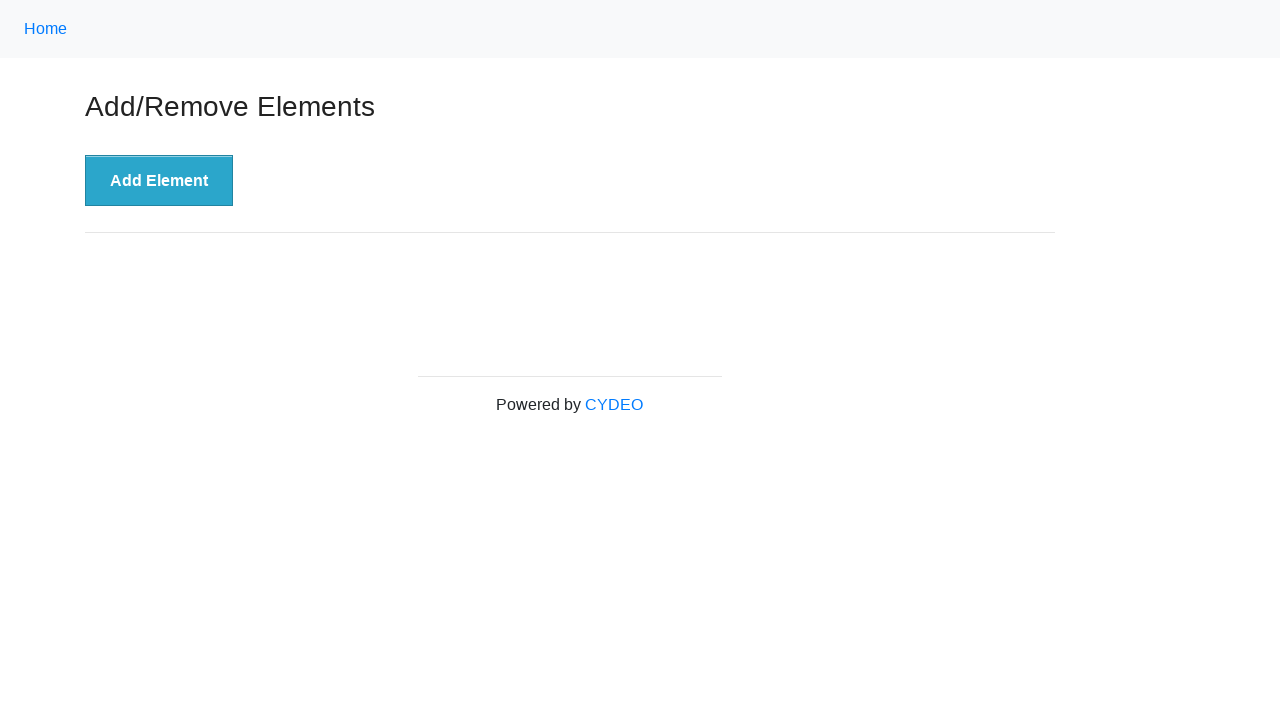

Clicked 'Add Element' button at (159, 181) on xpath=//button[.='Add Element']
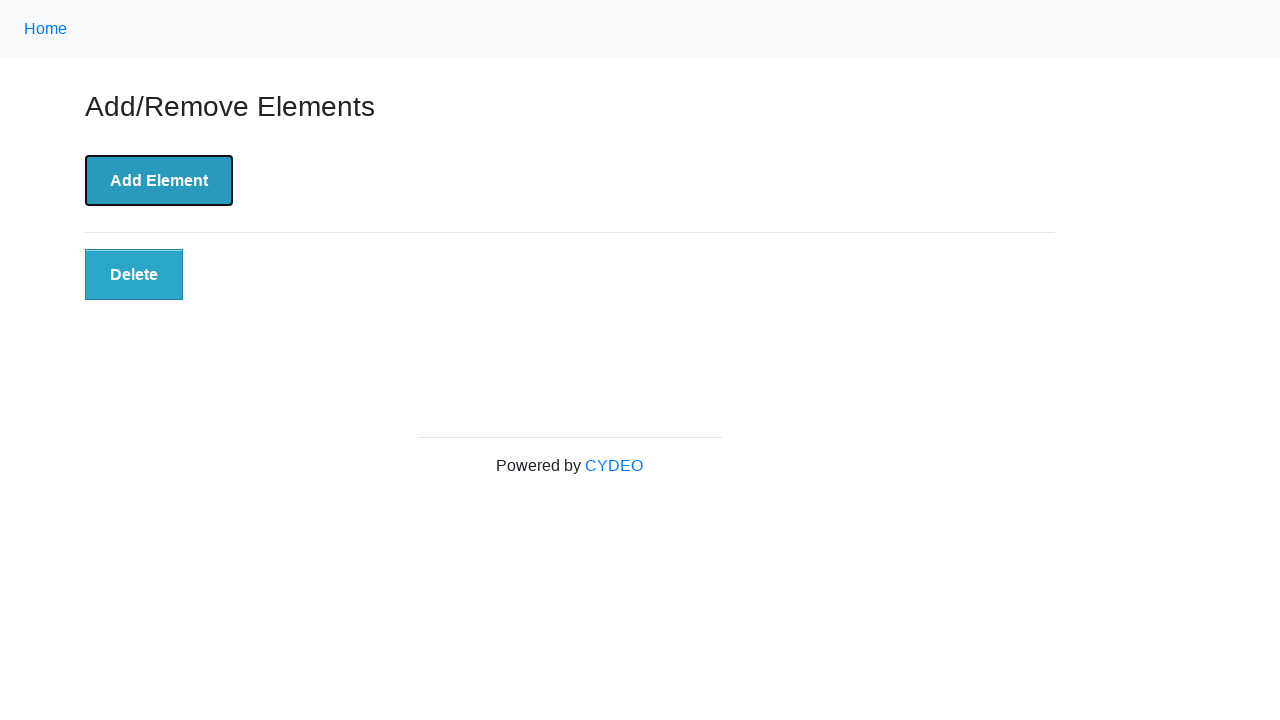

Located Delete button element
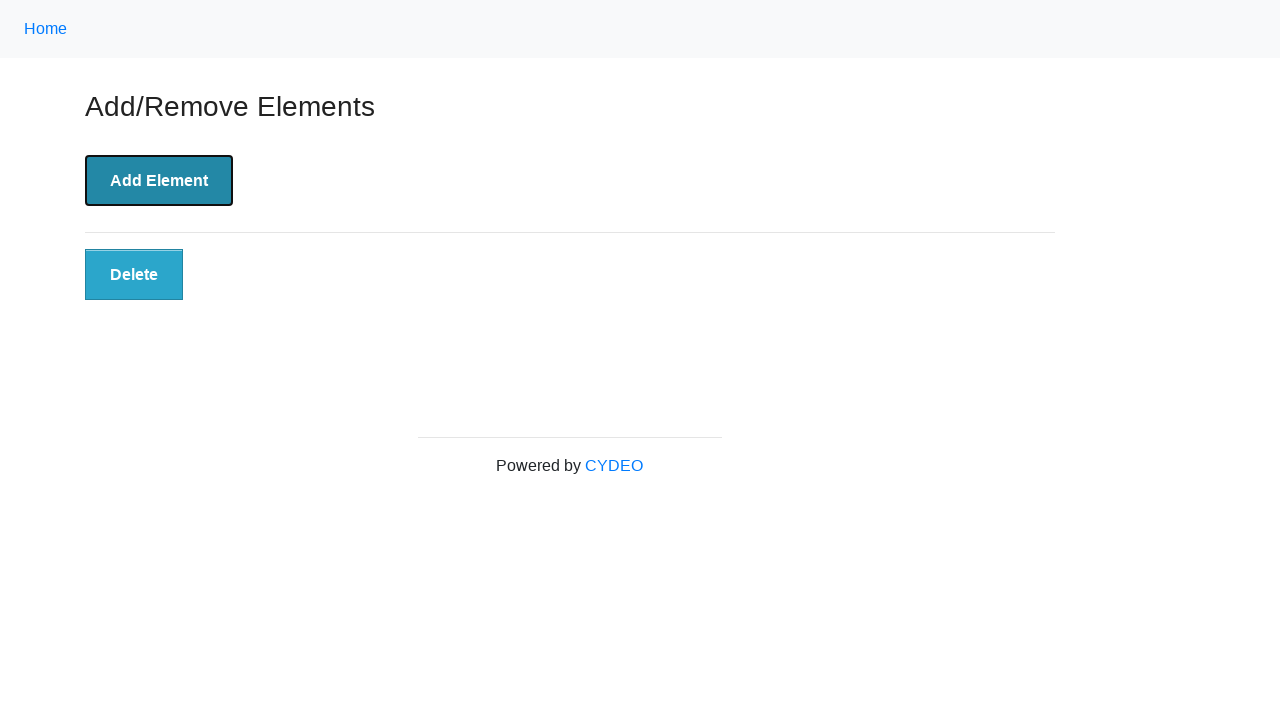

Verified Delete button is visible
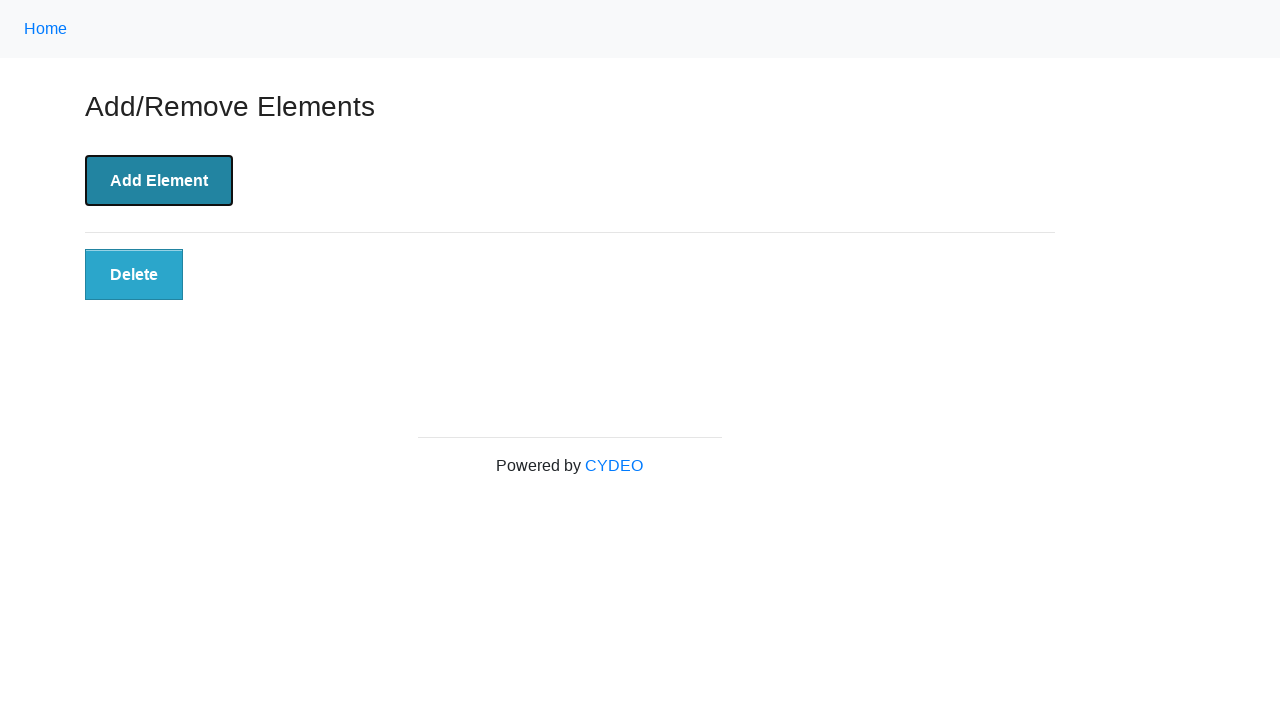

Clicked Delete button at (134, 275) on xpath=//button[@class='added-manually']
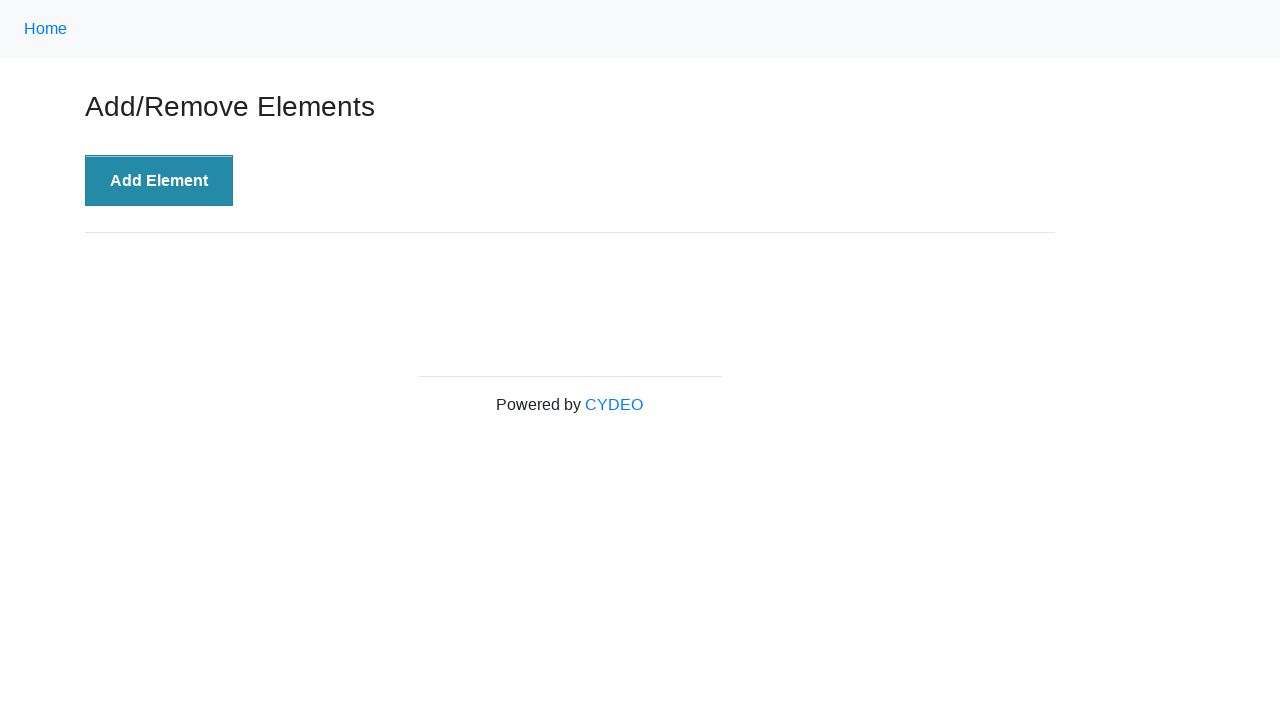

Waited for Delete button to be detached from DOM
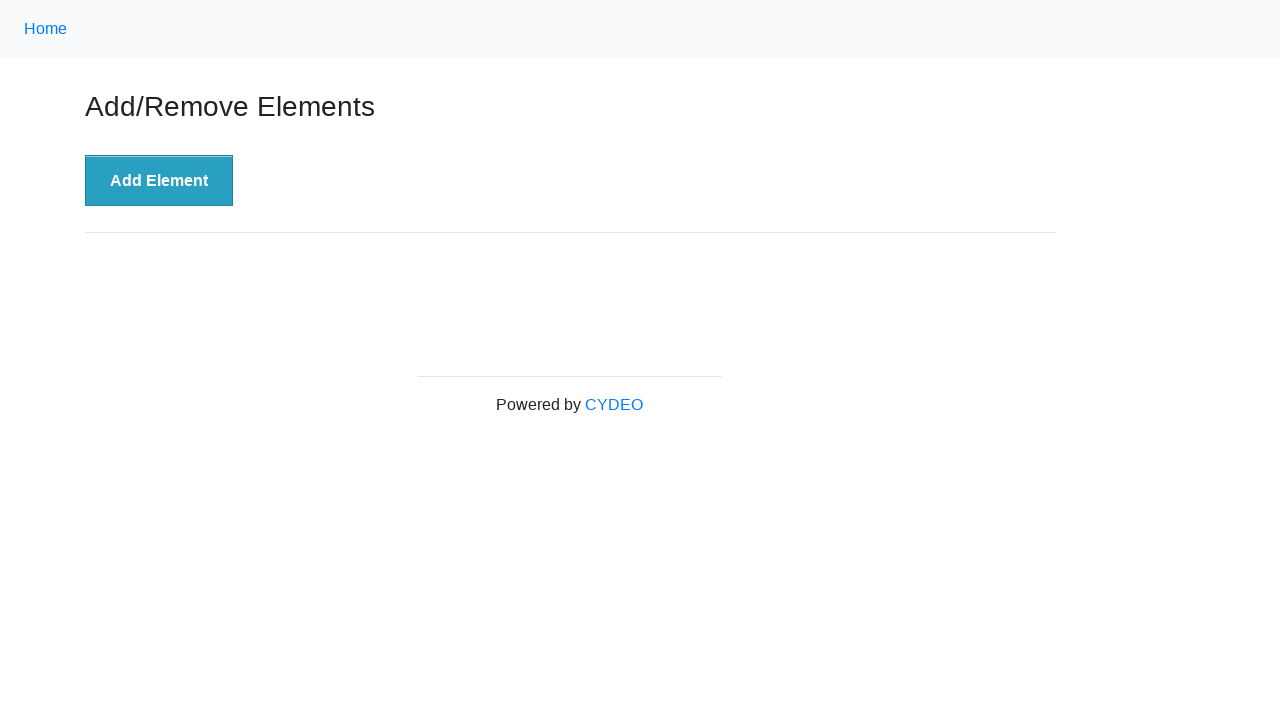

Verified Delete button no longer exists on page
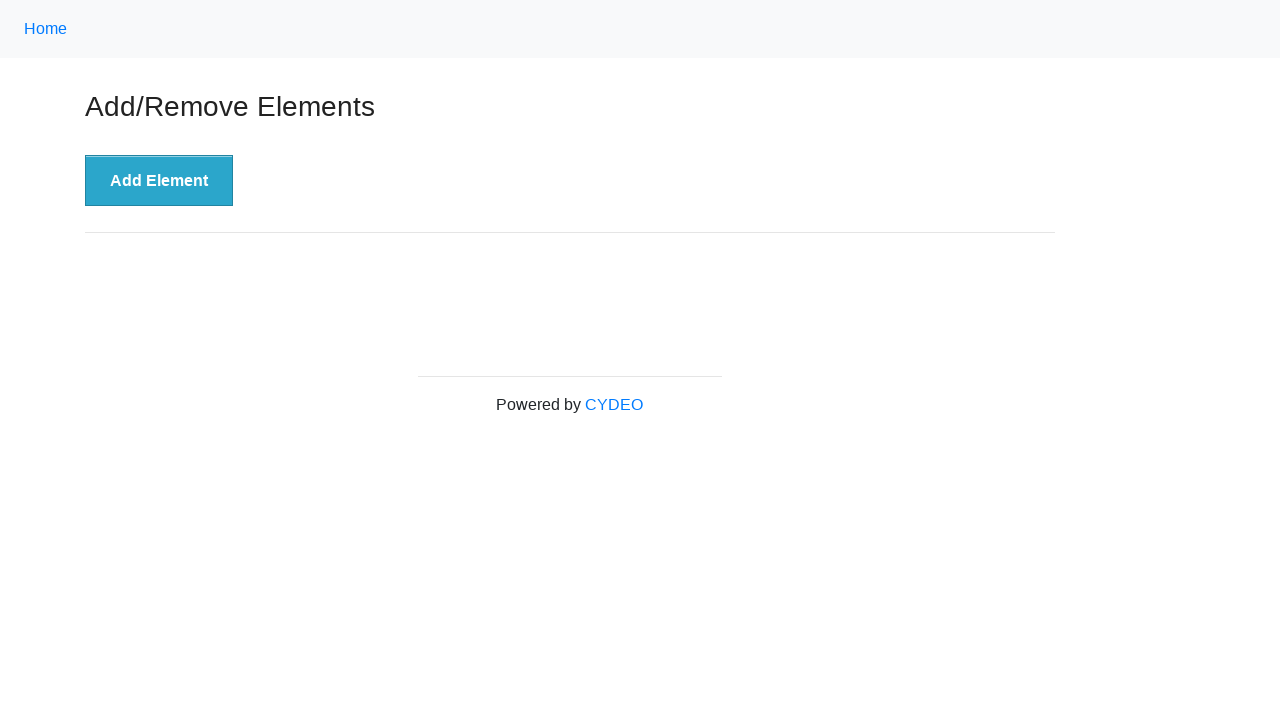

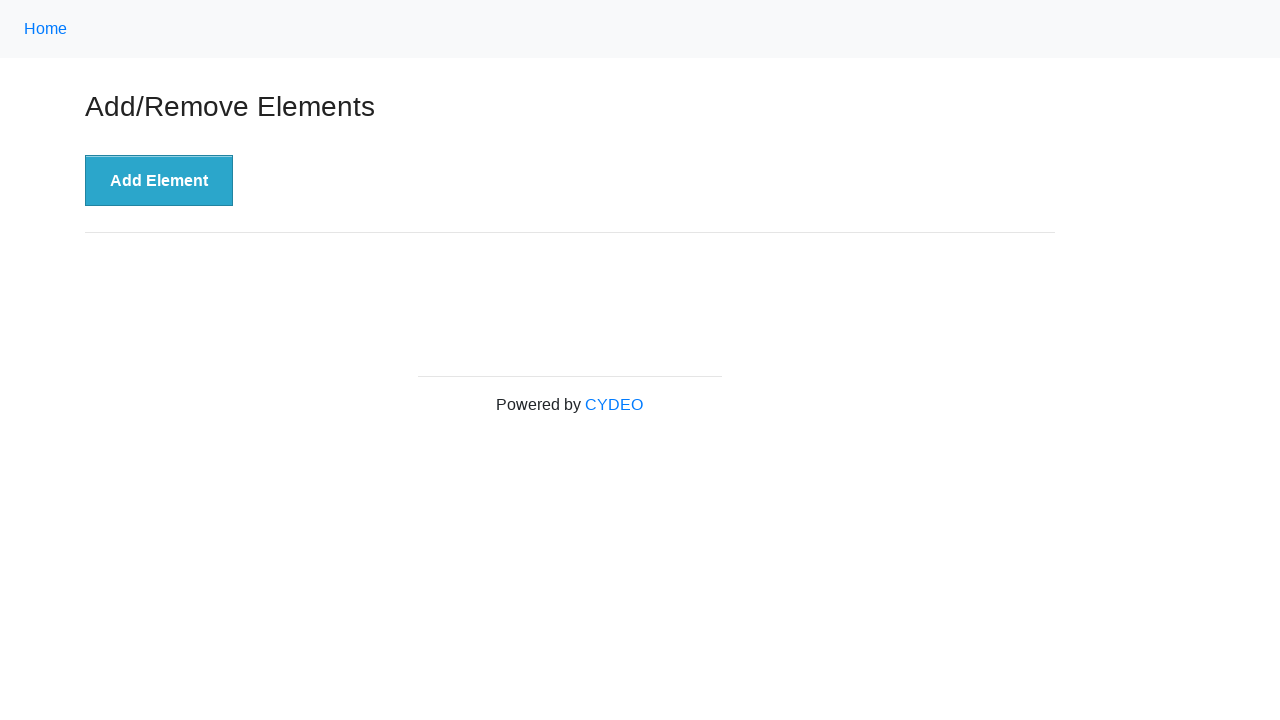